Basic browser automation test that navigates to Rahul Shetty Academy website and verifies the page loads by checking the title and current URL.

Starting URL: https://rahulshettyacademy.com

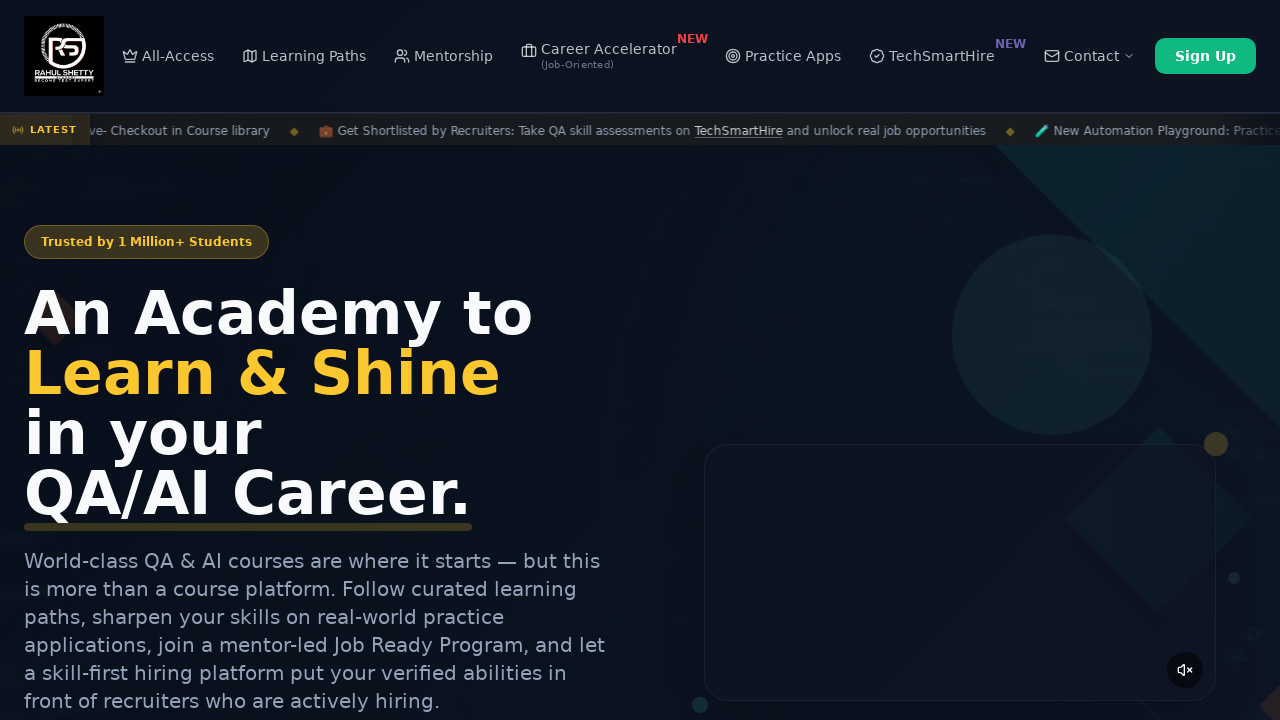

Waited for page to reach domcontentloaded state
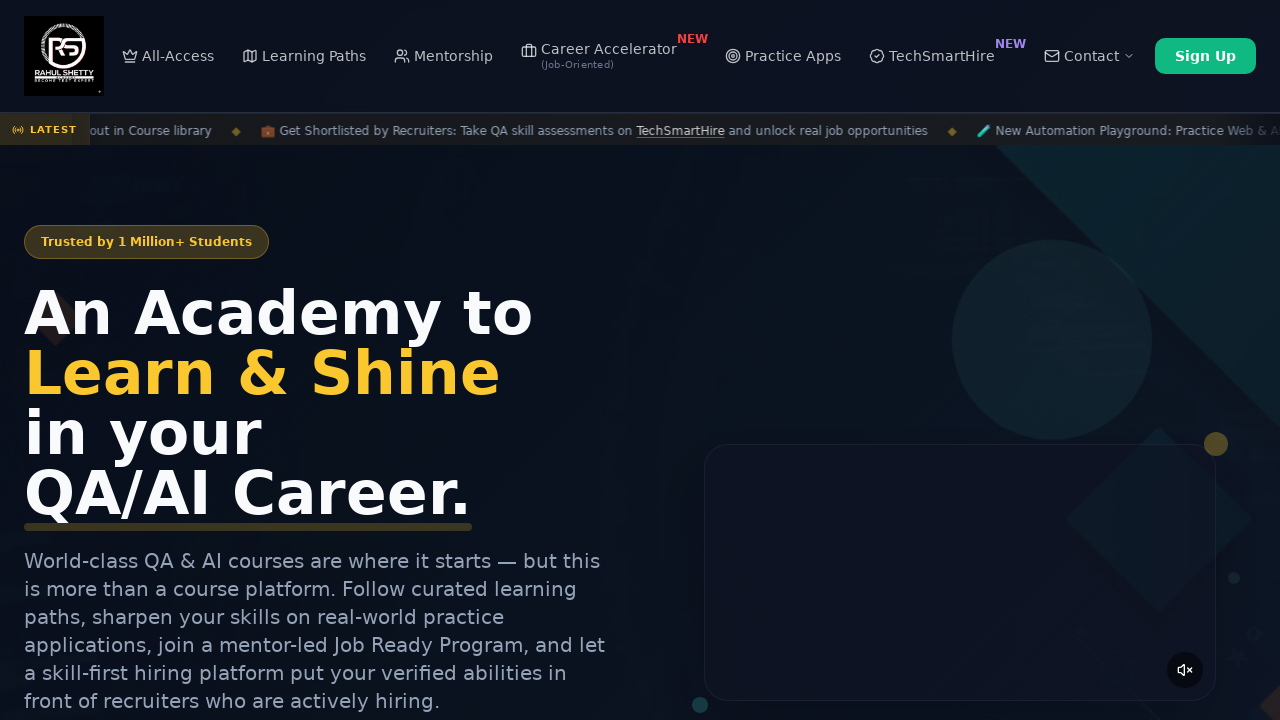

Retrieved page title: Rahul Shetty Academy | QA Automation, Playwright, AI Testing & Online Training
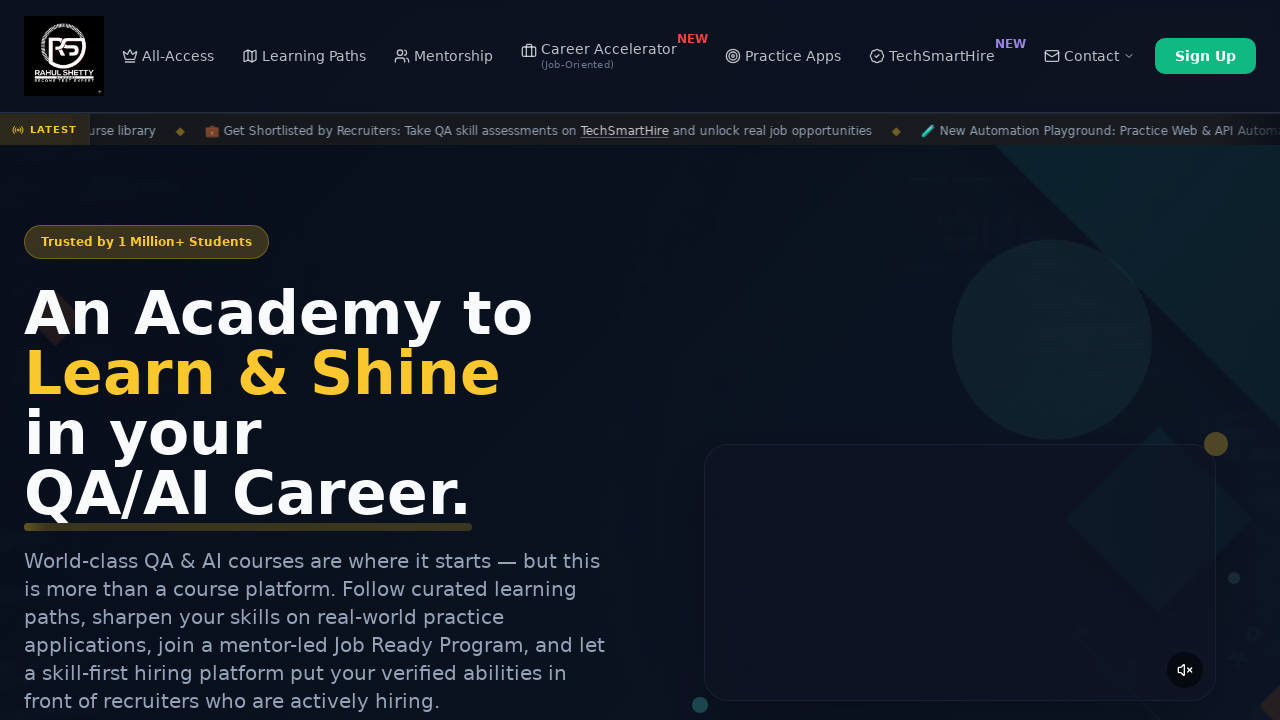

Retrieved current URL: https://rahulshettyacademy.com/
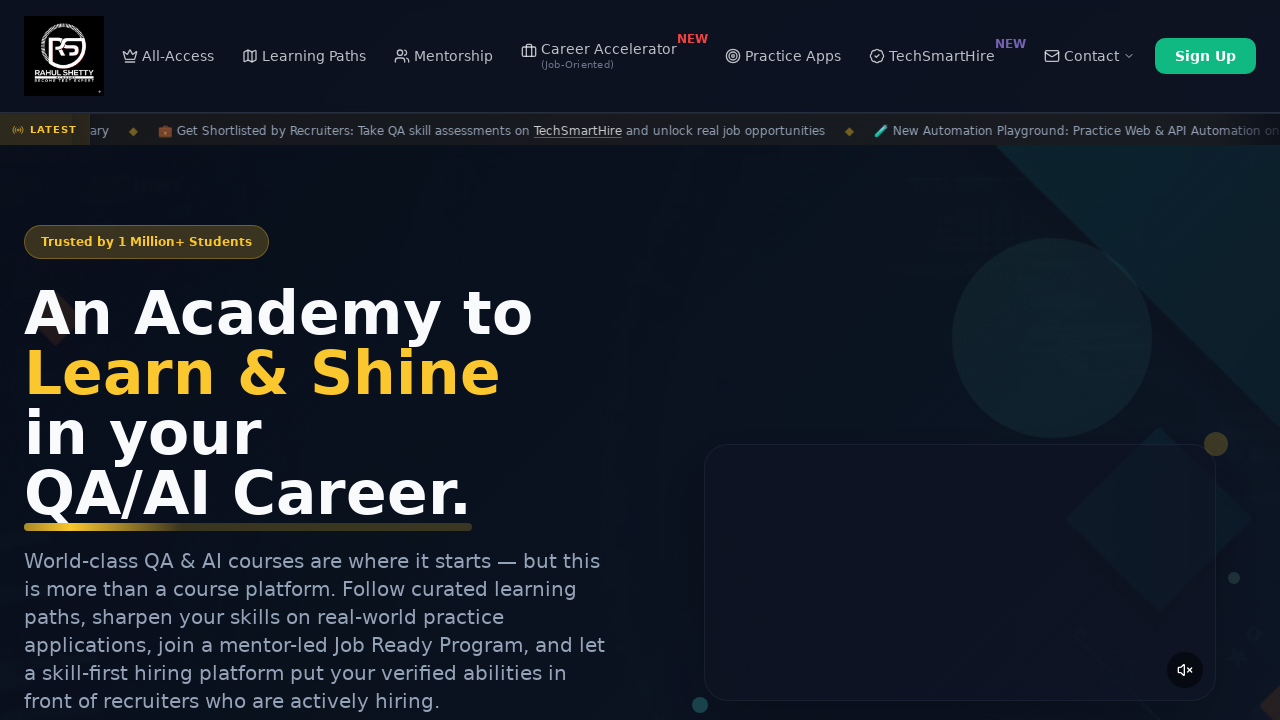

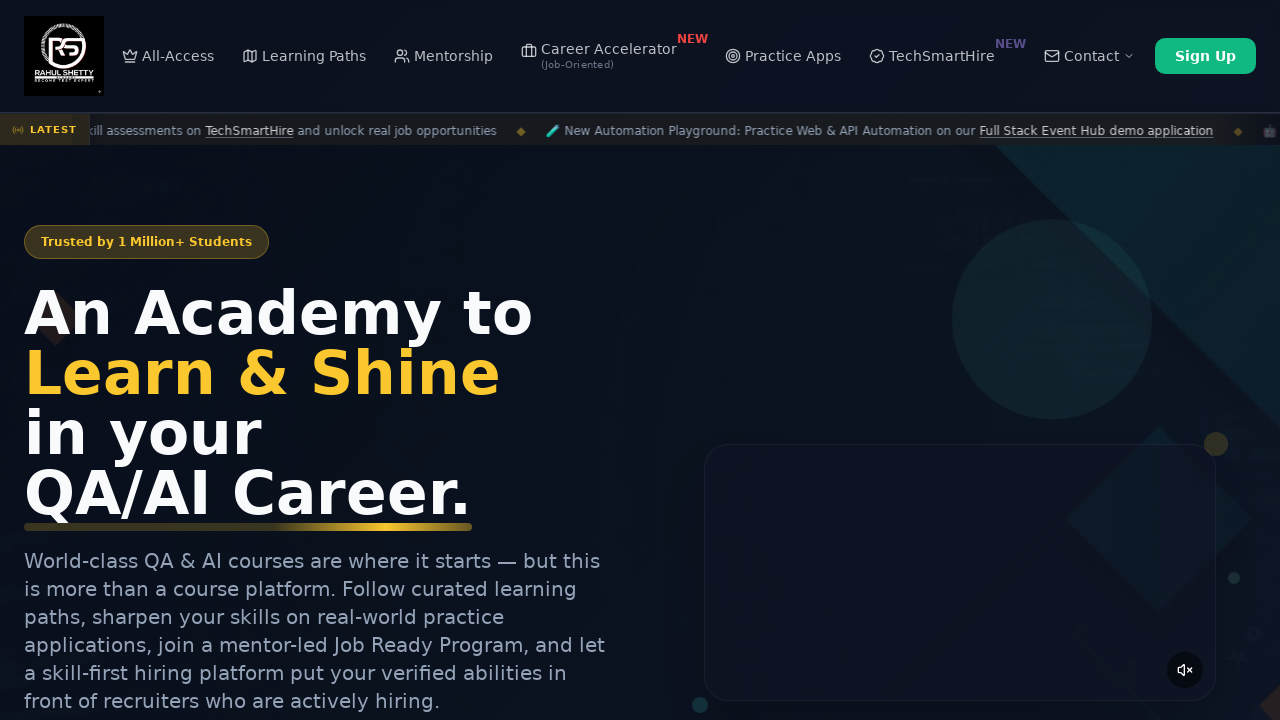